Tests dynamic properties on a page by waiting for elements to become enabled/visible and clicking them

Starting URL: https://demoqa.com/dynamic-properties

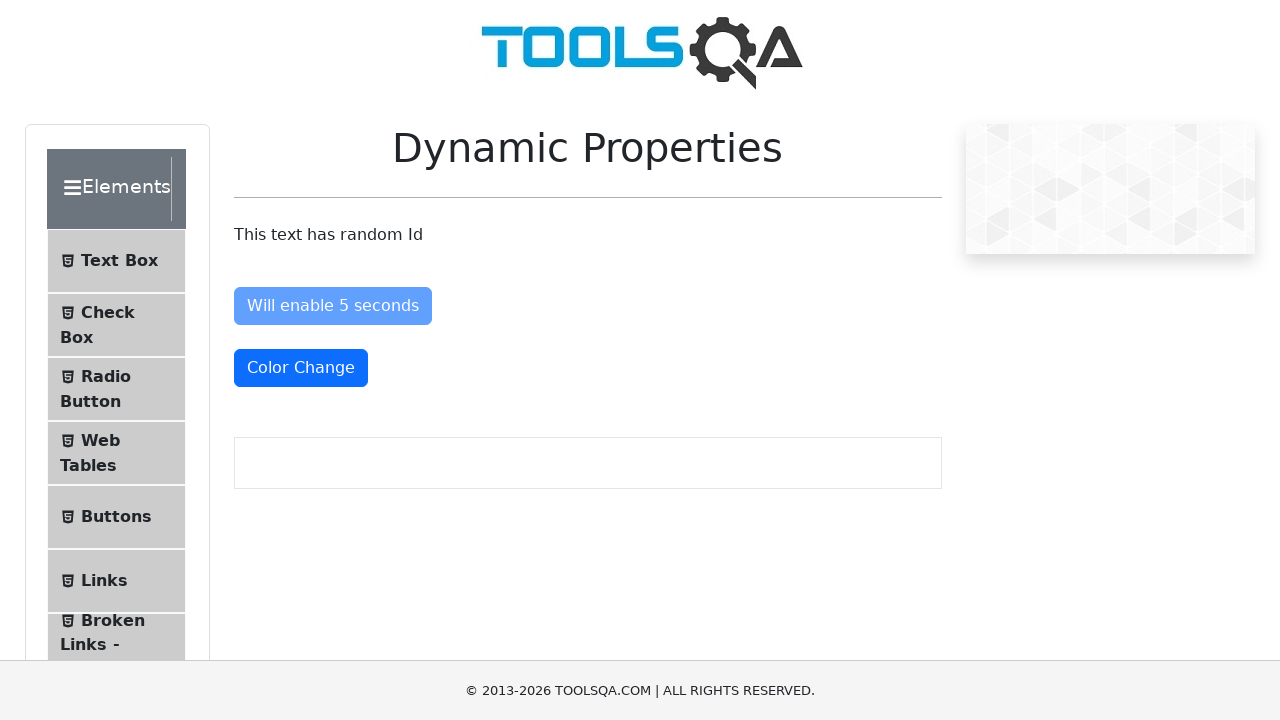

Waited for 'Enable After' button to be attached to the DOM
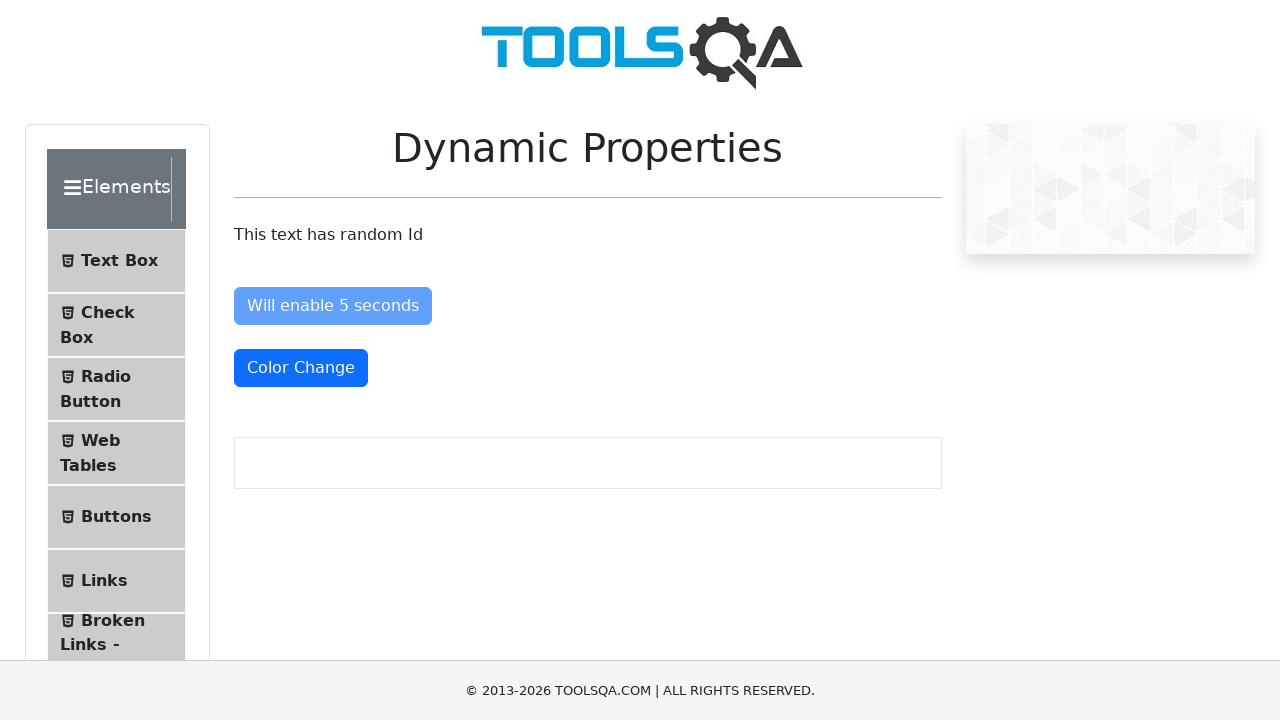

Waited for 'Enable After' button to become enabled
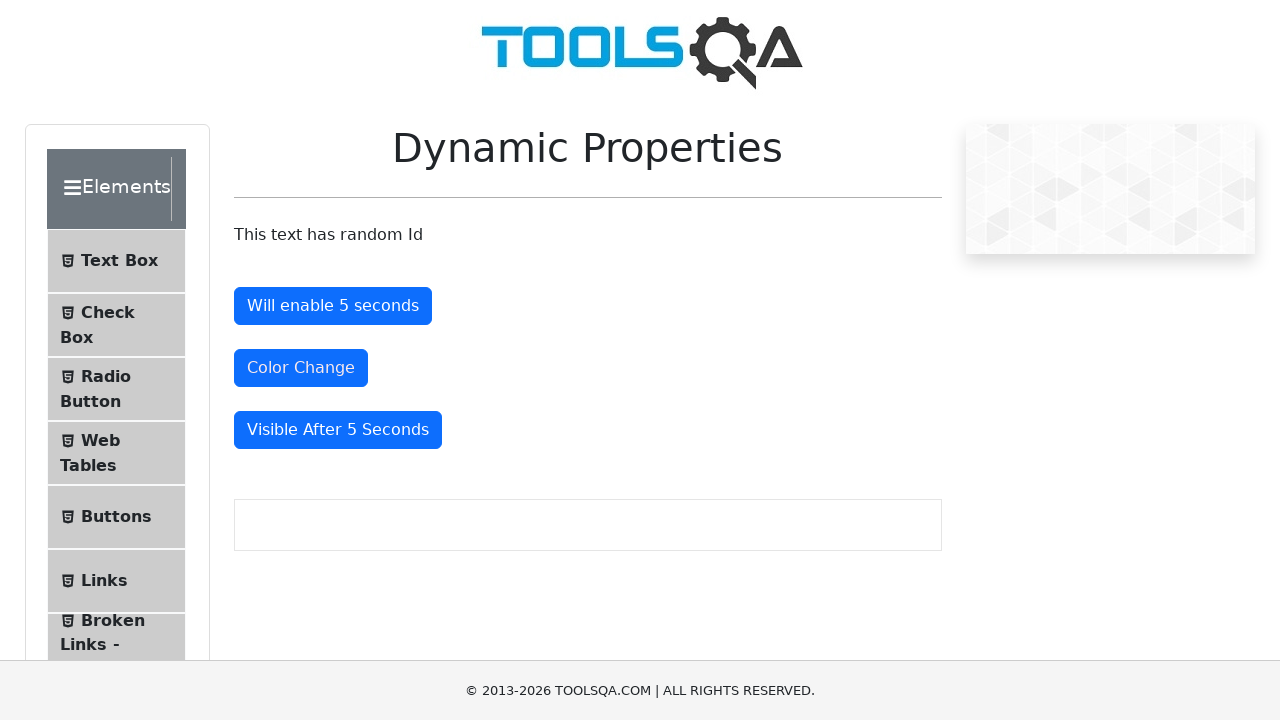

Clicked the 'Enable After' button at (333, 306) on button#enableAfter
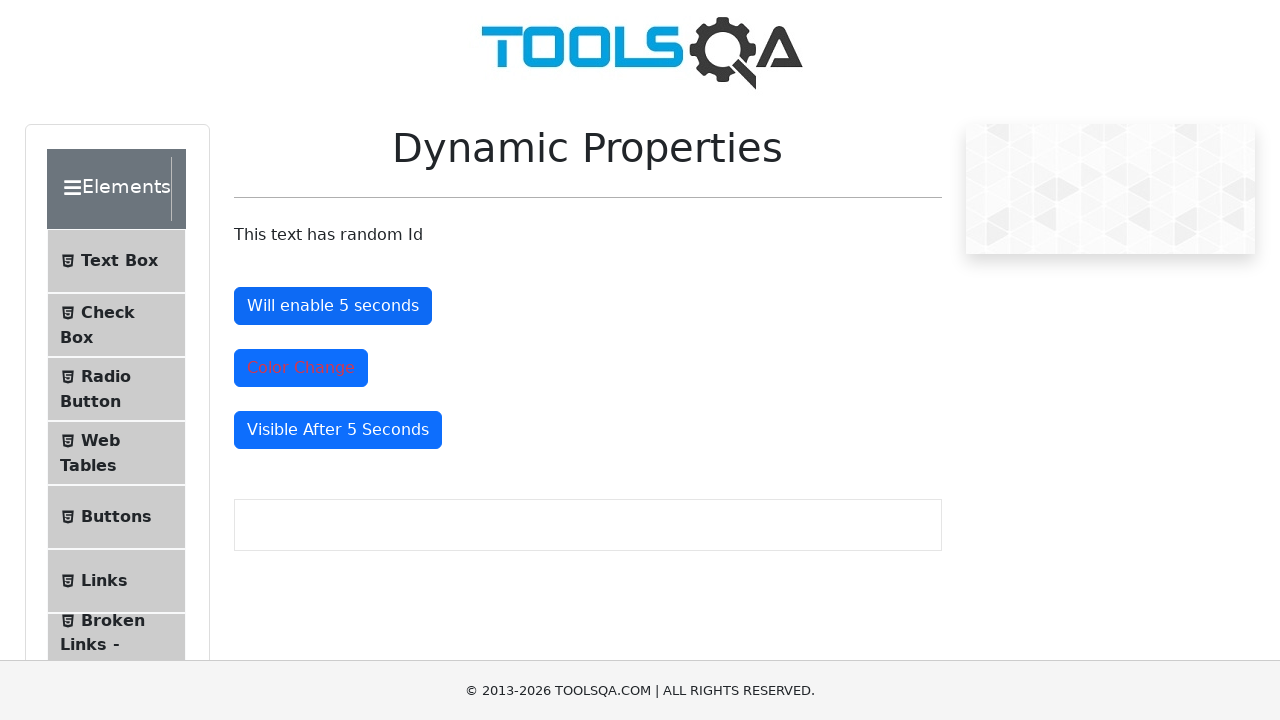

Clicked the 'Color Change' button at (301, 368) on button#colorChange
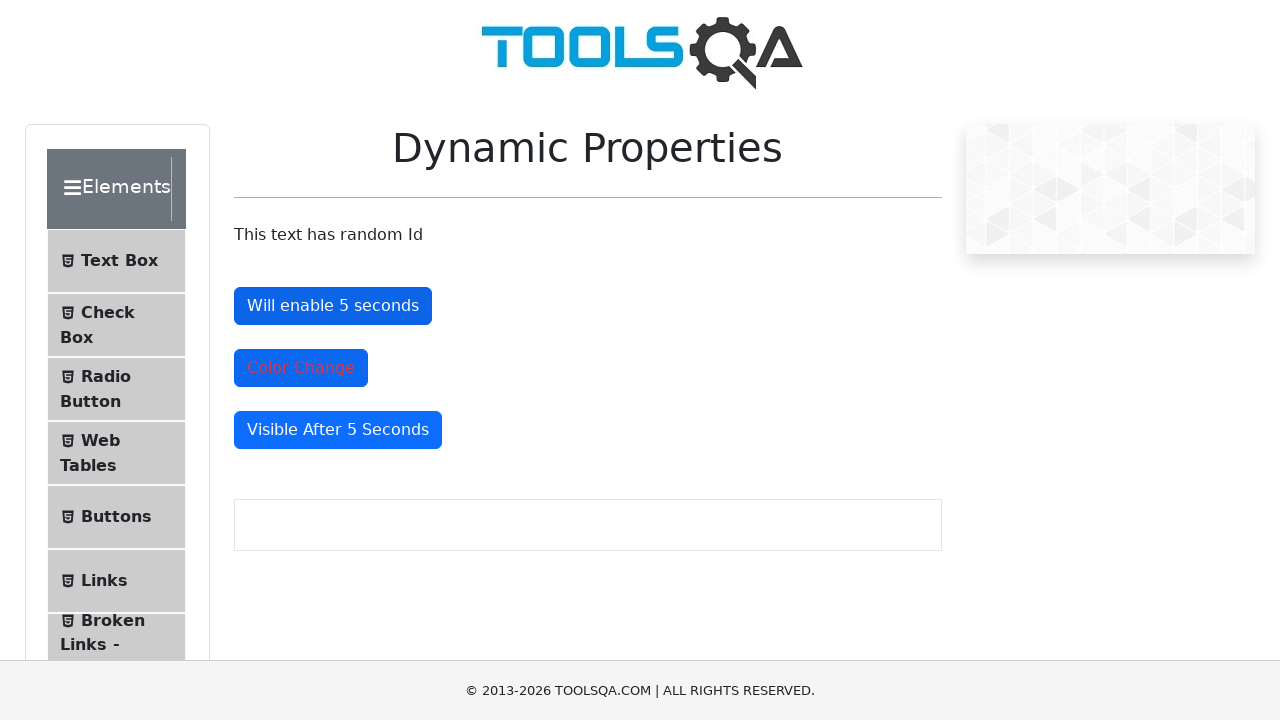

Waited for 'Visible After' button to become visible
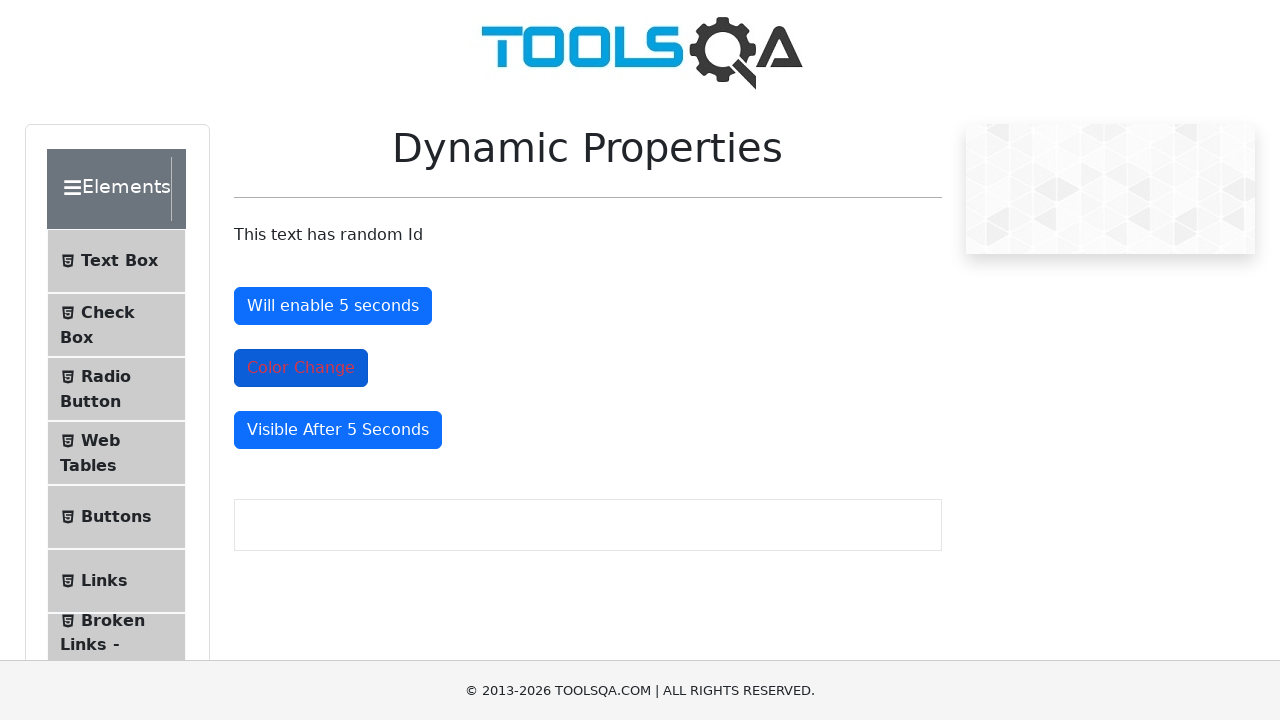

Clicked the 'Visible After' button at (338, 430) on button#visibleAfter
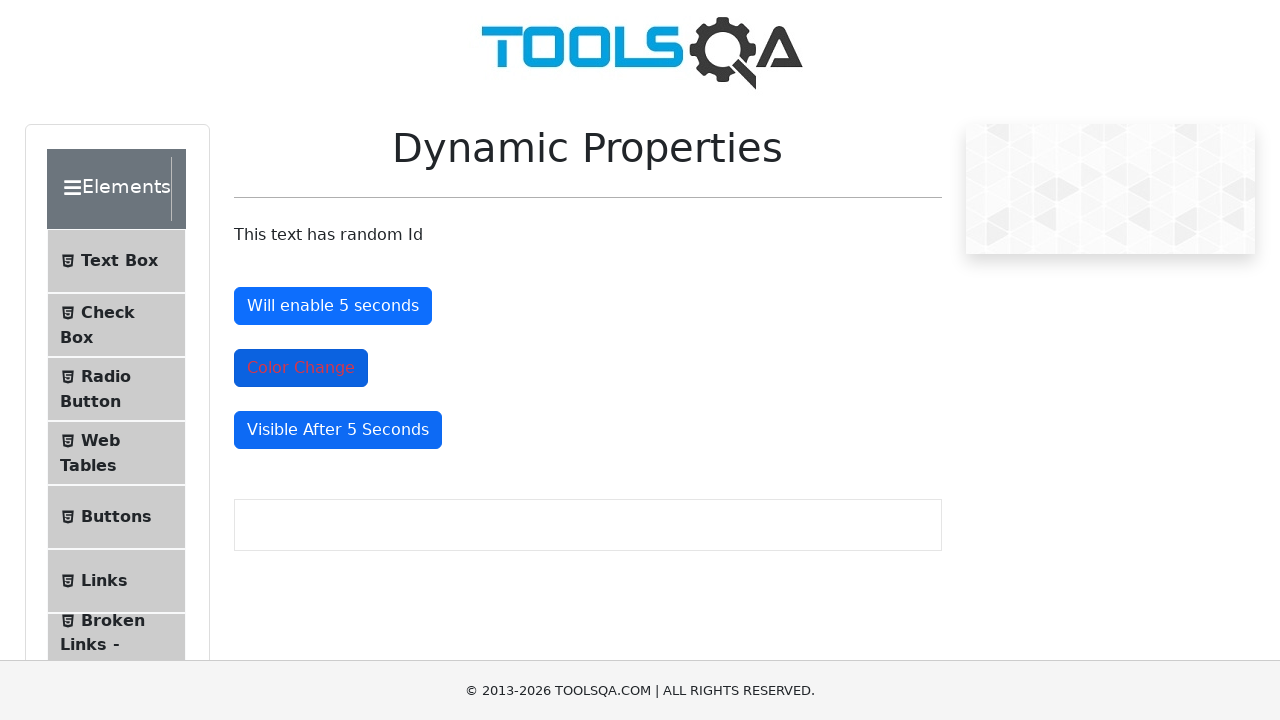

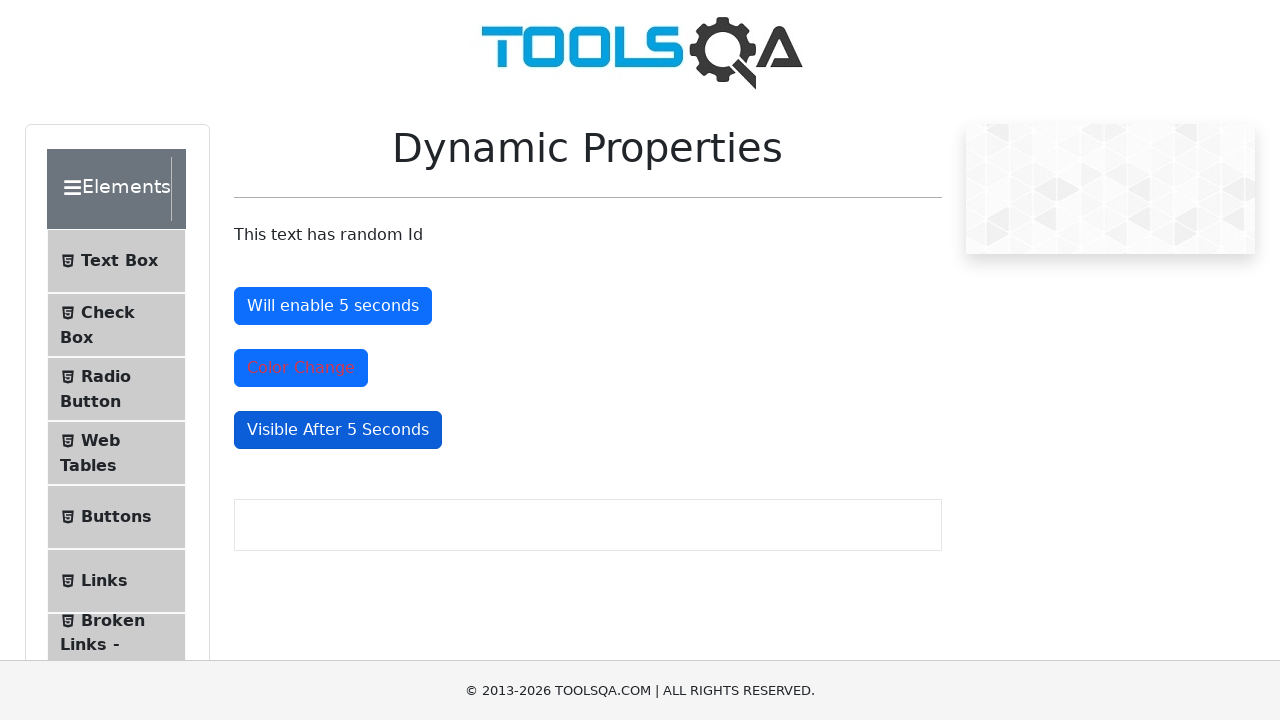